Tests checkbox functionality by selecting checkboxes if they are not already selected and verifying they are checked

Starting URL: https://testcenter.techproeducation.com/index.php?page=checkboxes

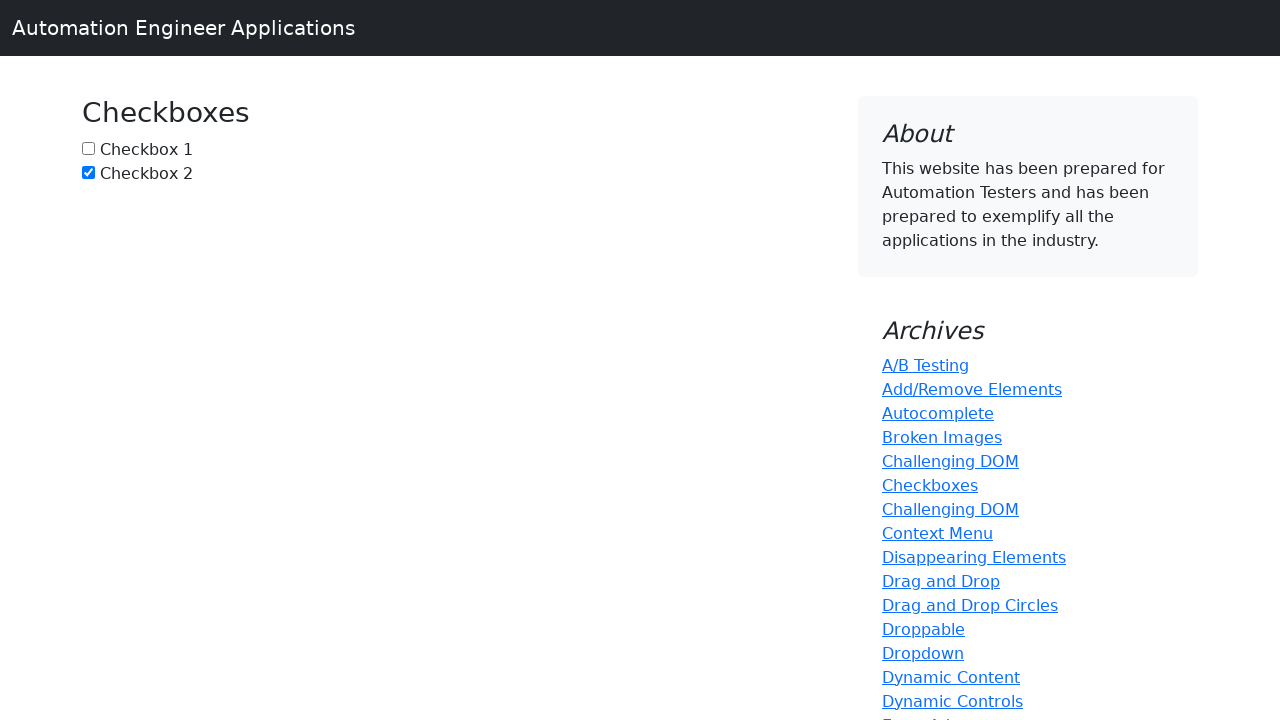

Navigated to checkbox test page
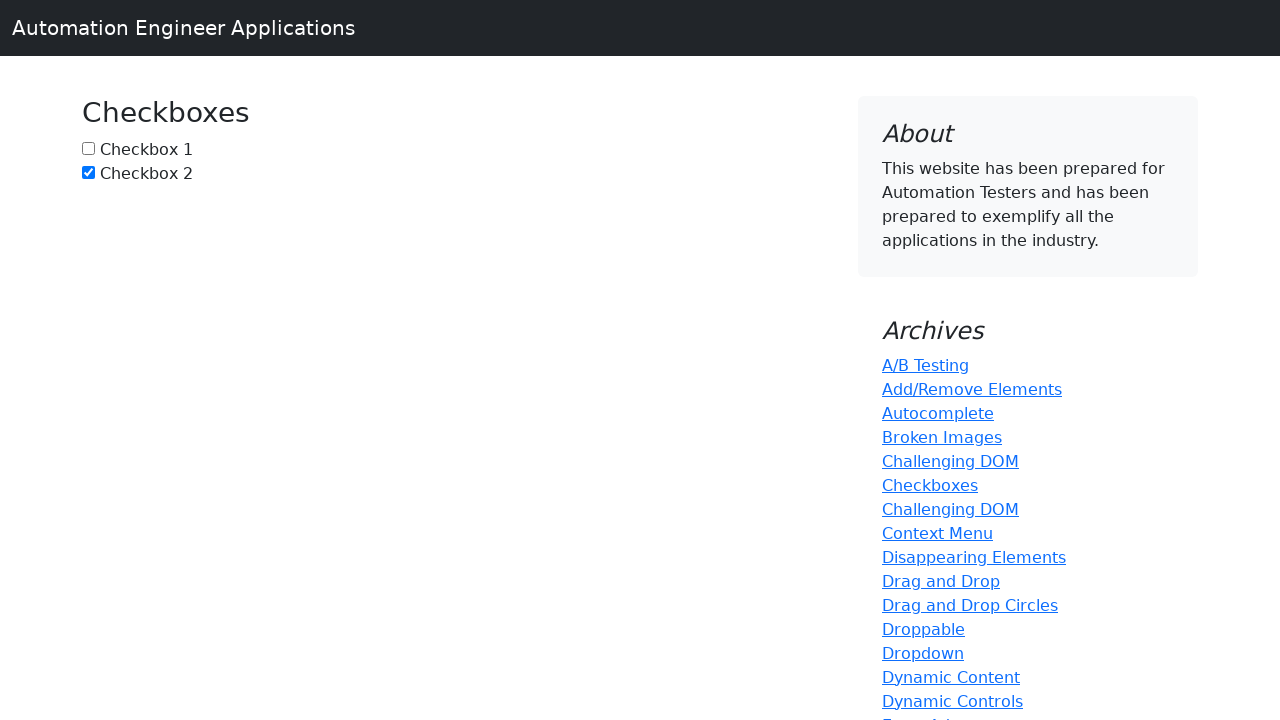

Located checkbox1 element (#box1)
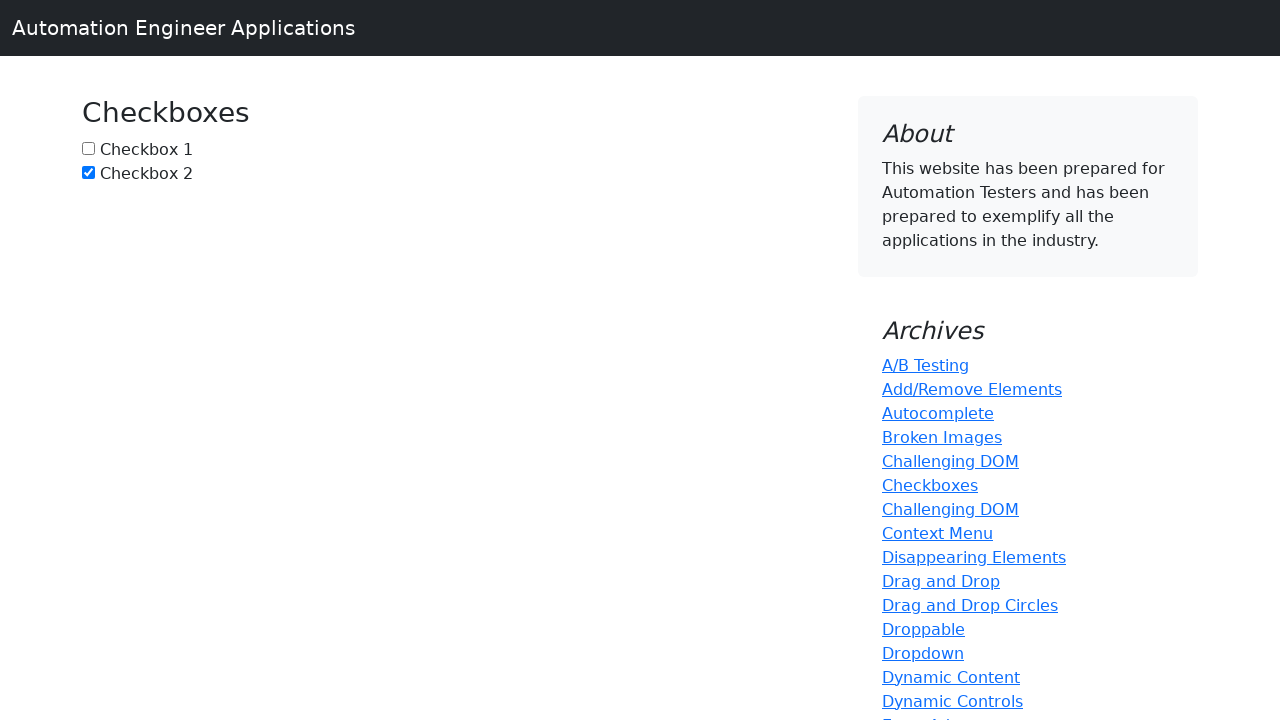

Located checkbox2 element (#box2)
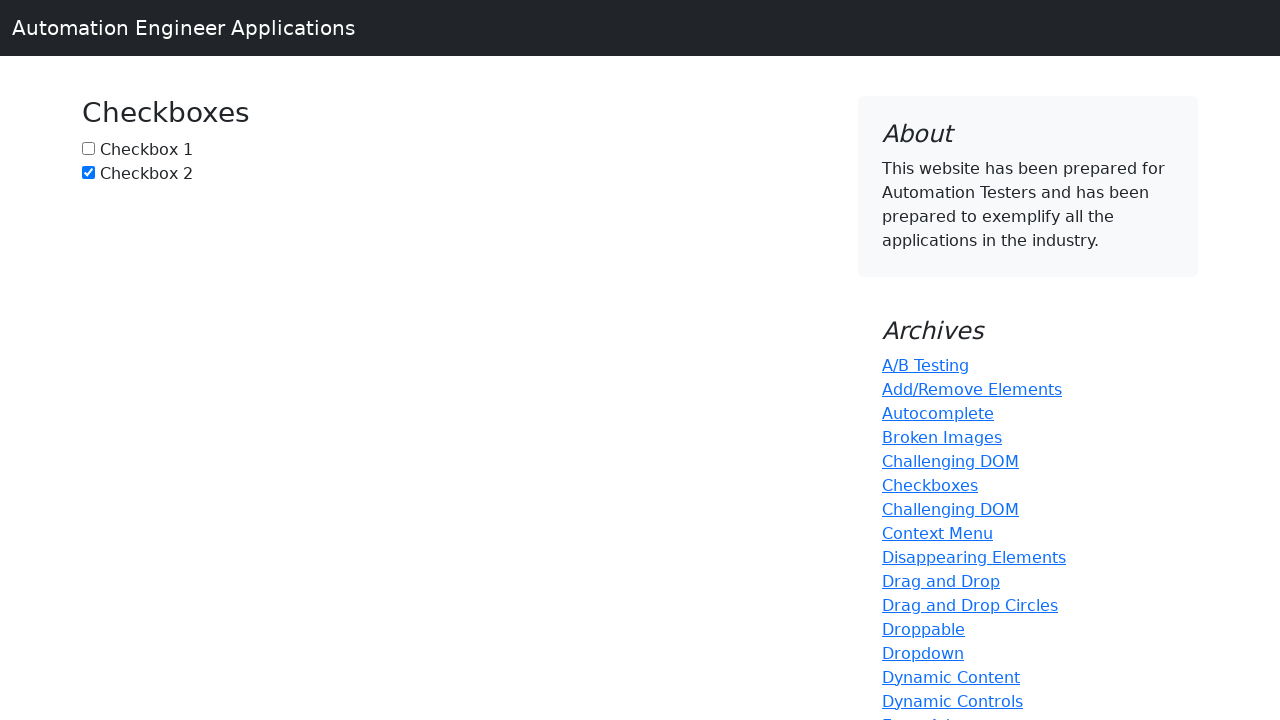

Checked checkbox1 status: not checked
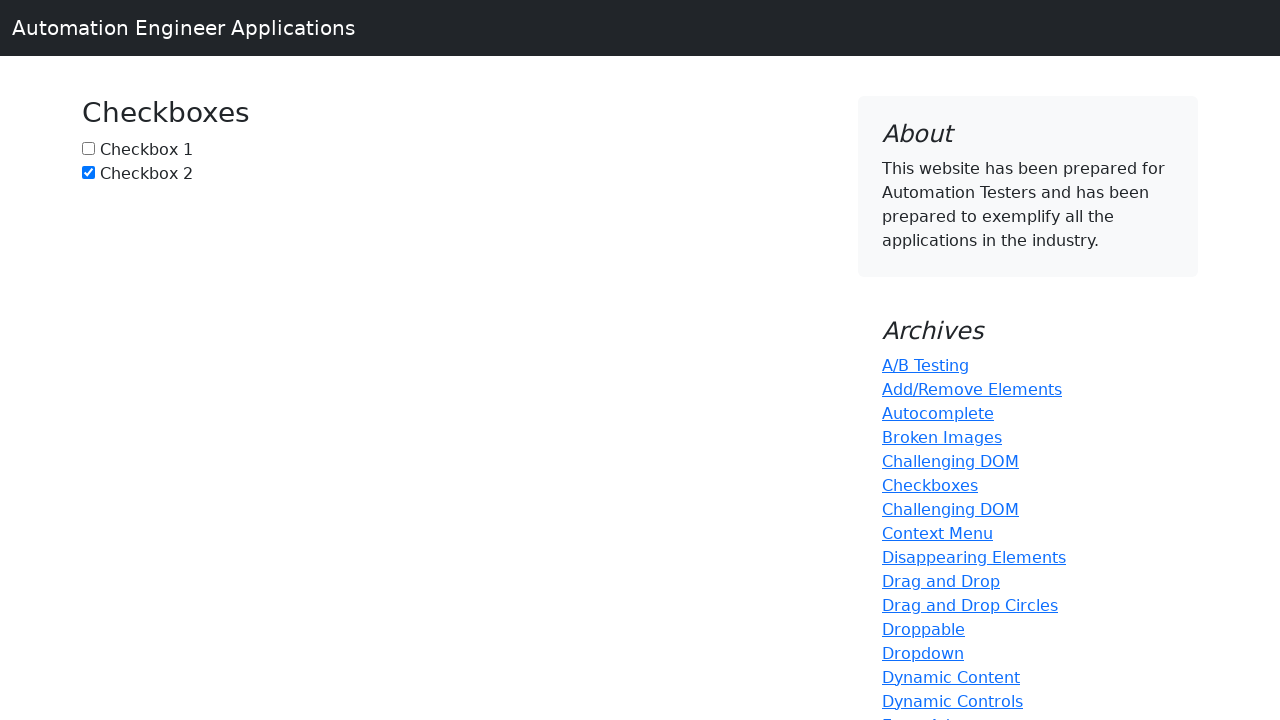

Clicked checkbox1 to select it at (88, 148) on #box1
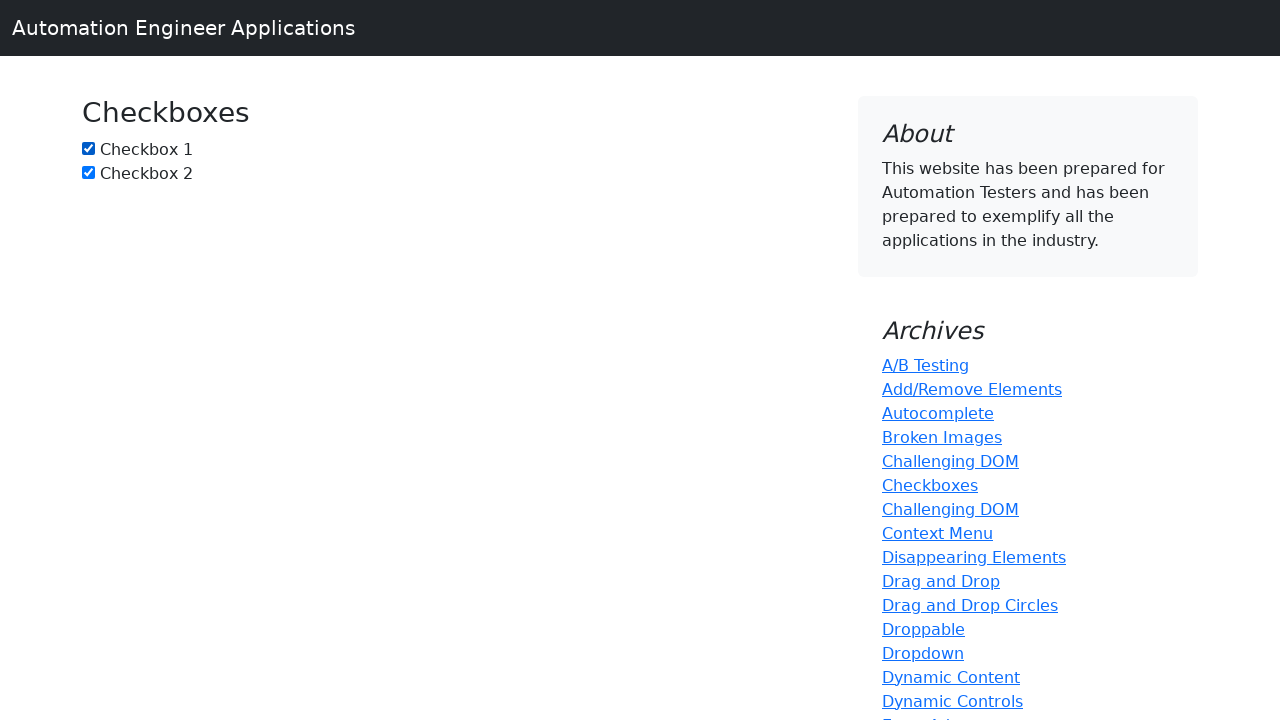

Checkbox2 was already checked, no action needed
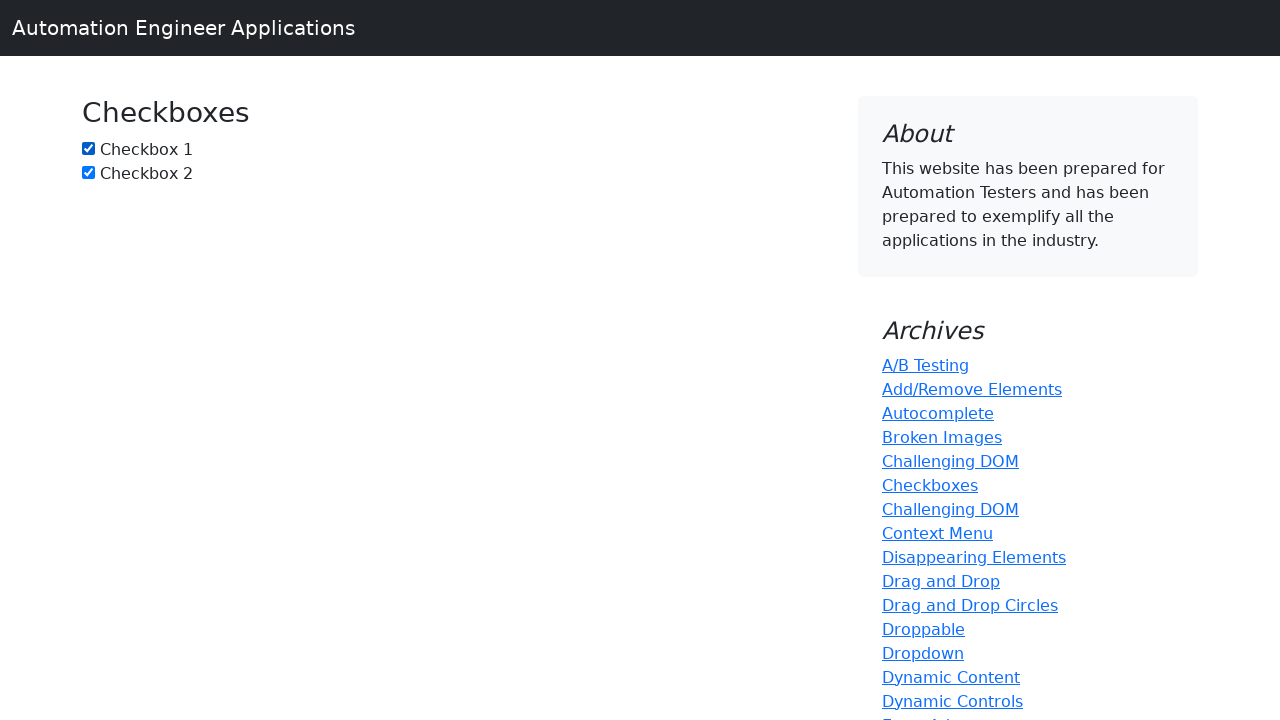

Verified checkbox1 is checked
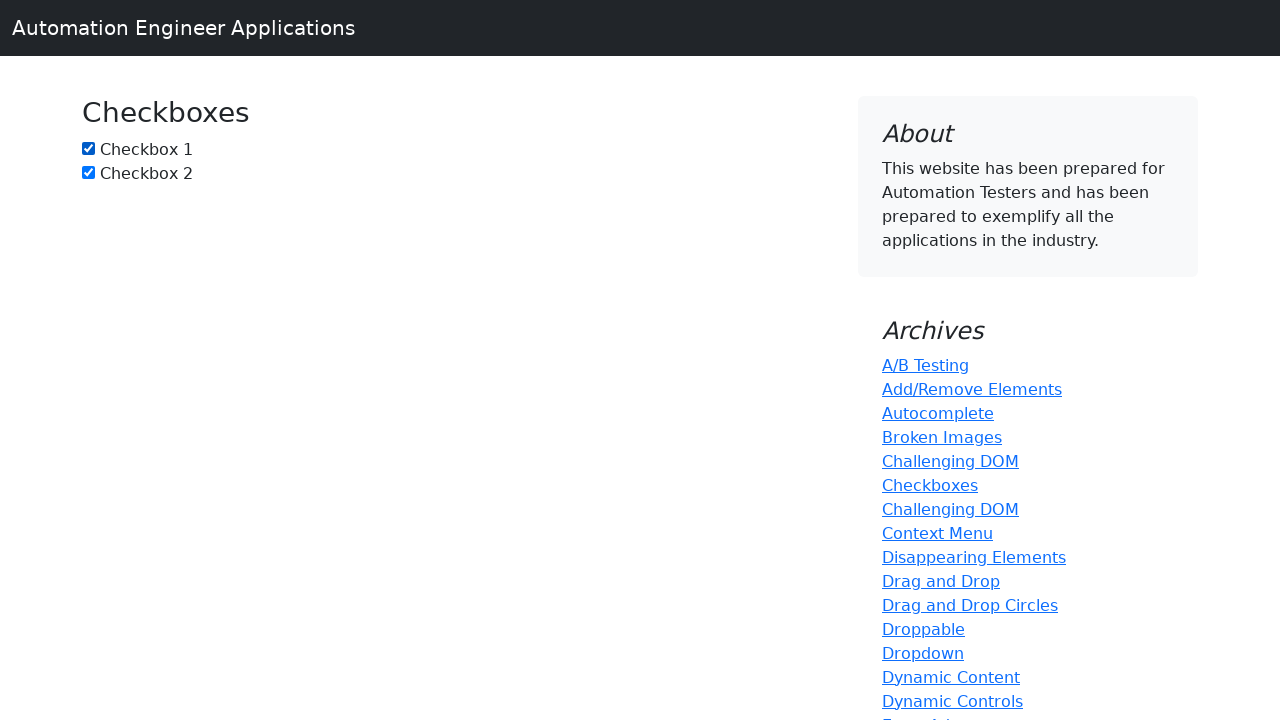

Verified checkbox2 is checked
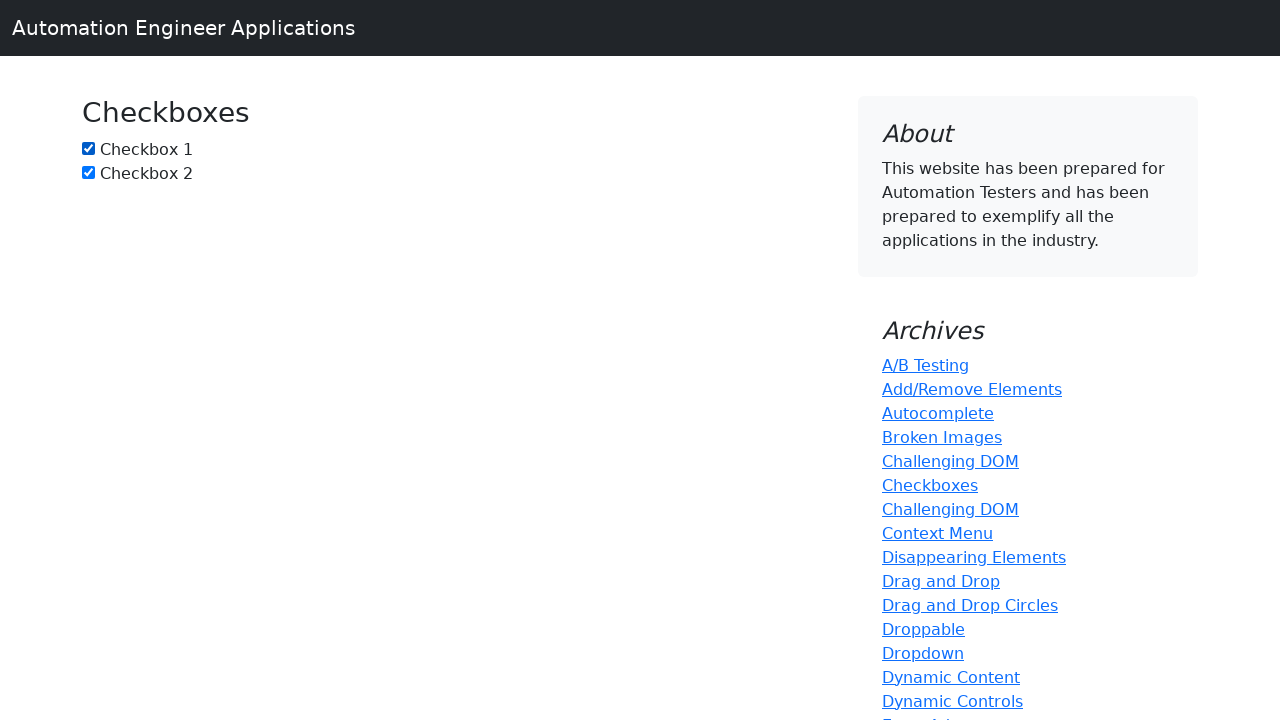

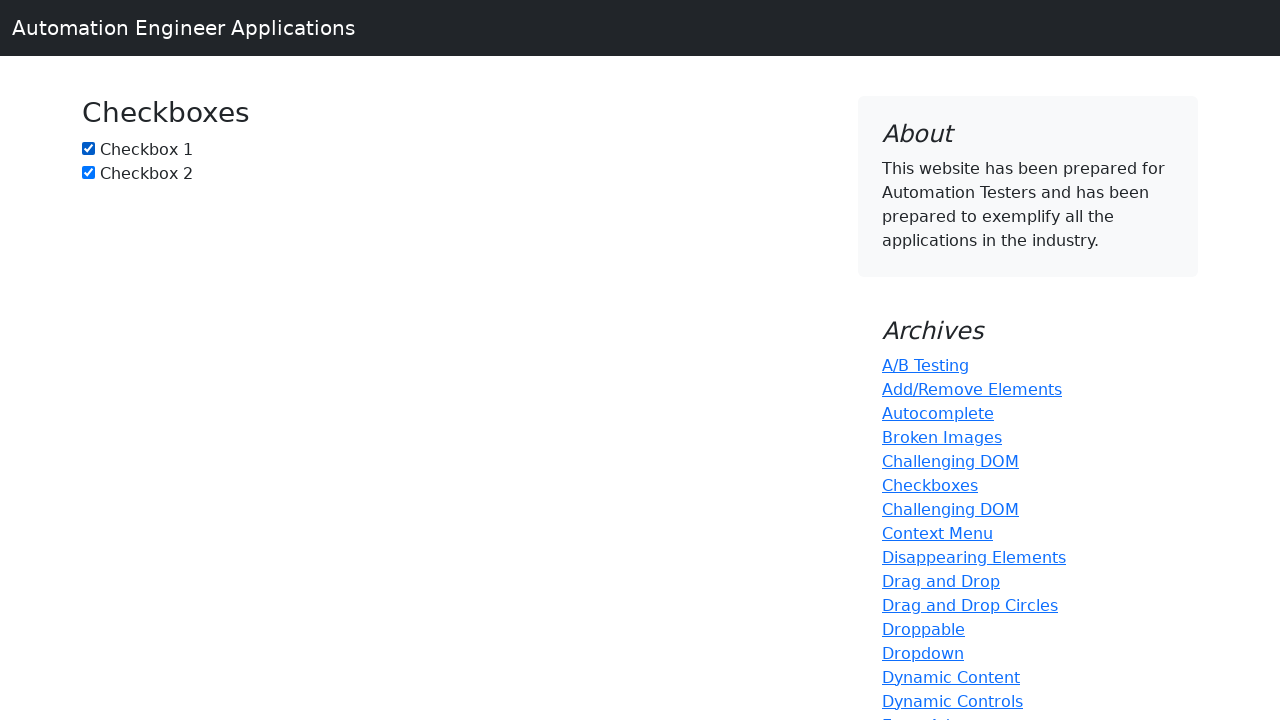